Navigates to the Paderewski competition website and waits for the page to load

Starting URL: https://paderewski-konkurs-hnol.vercel.app

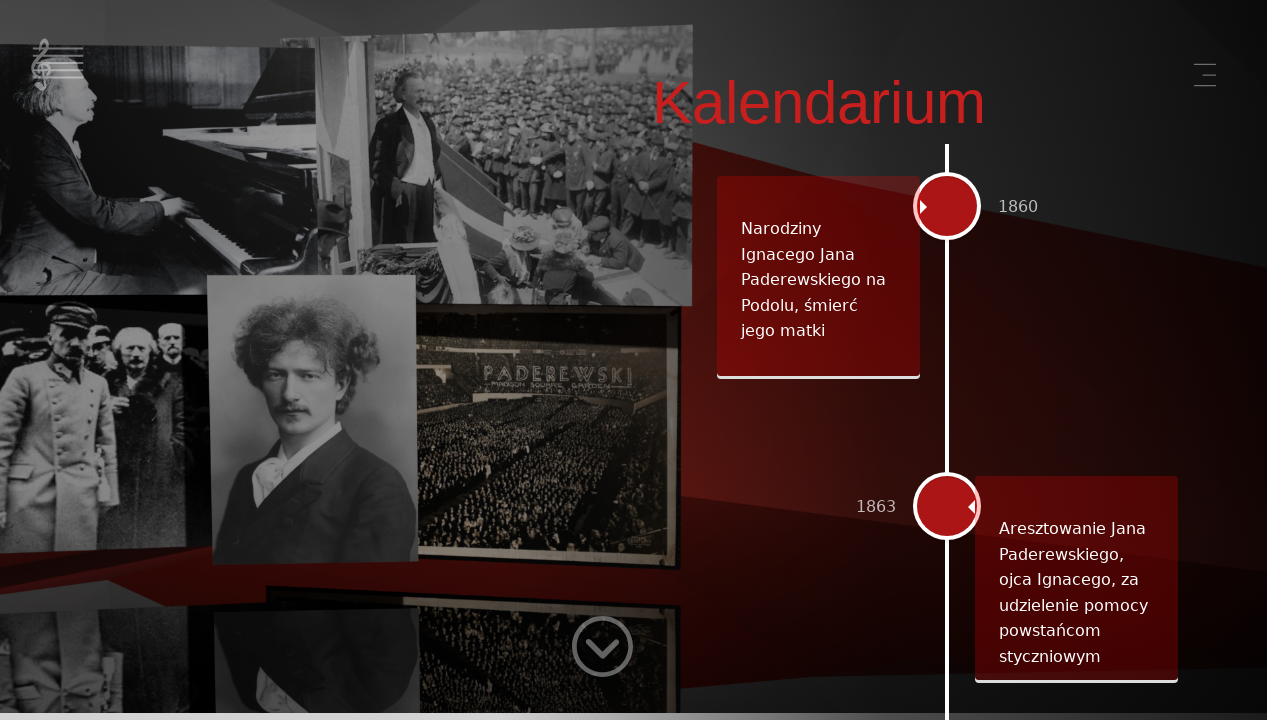

Navigated to Paderewski competition website
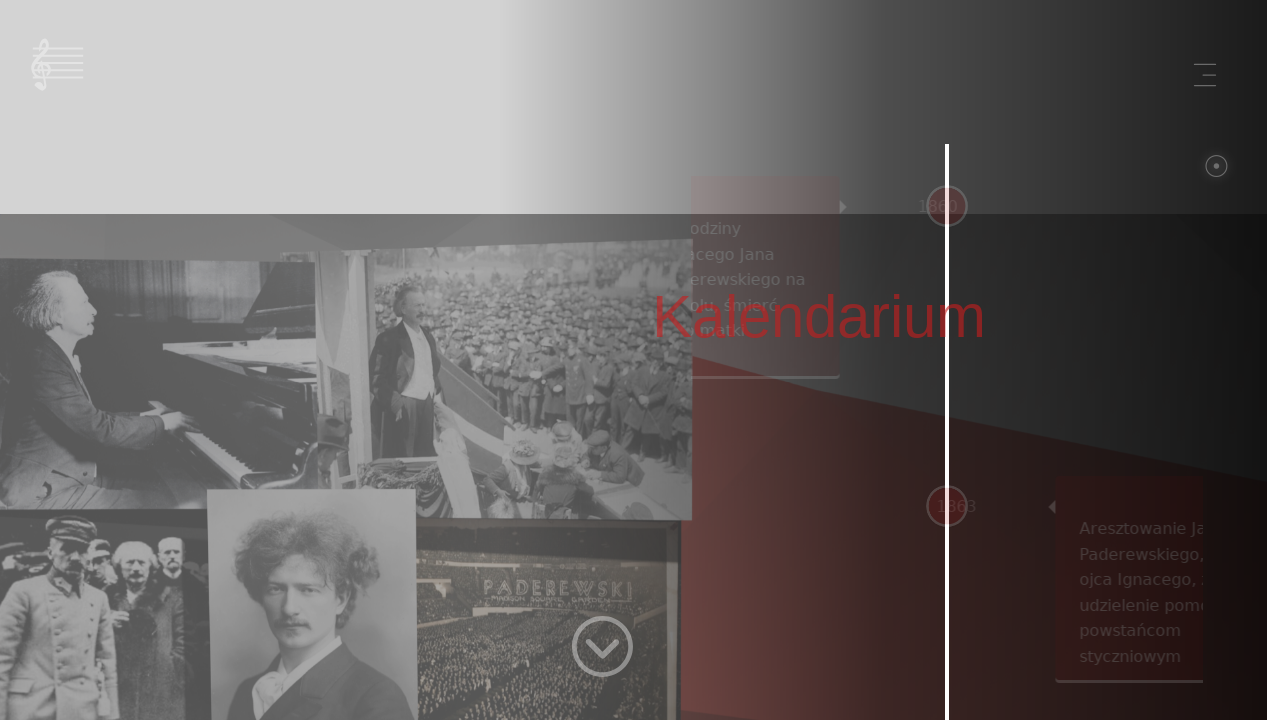

Page loaded and DOM content is ready
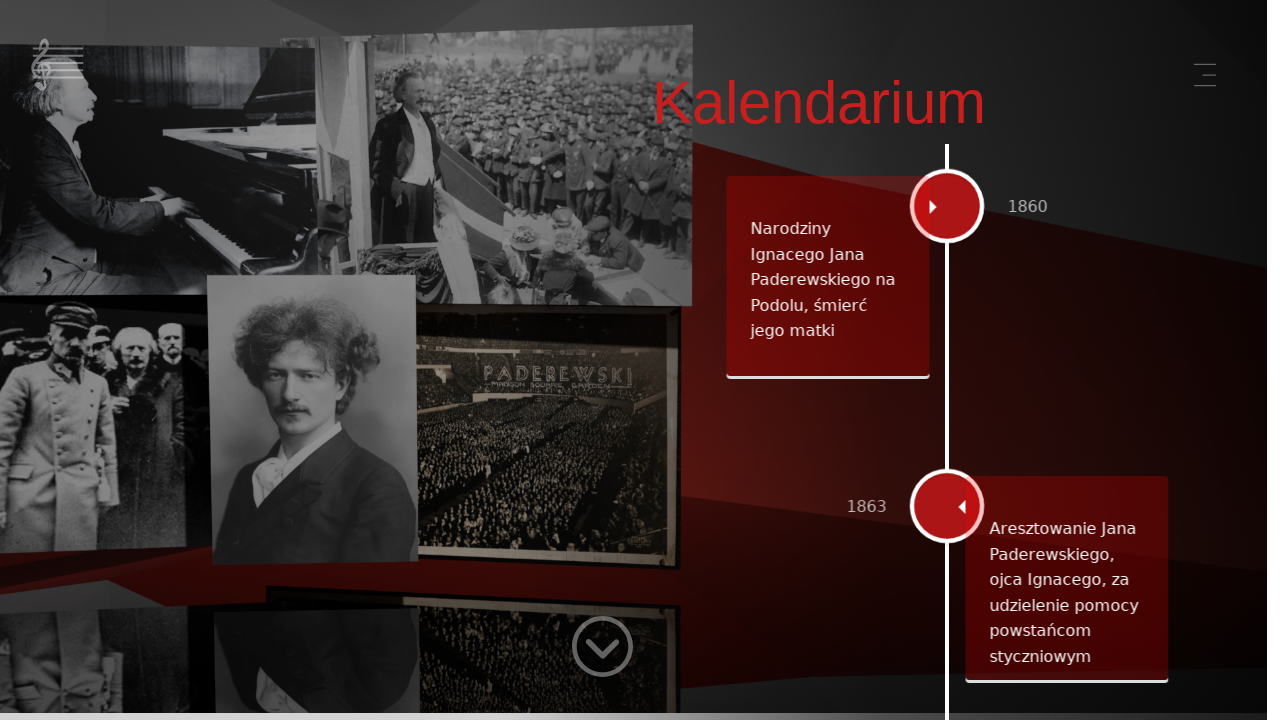

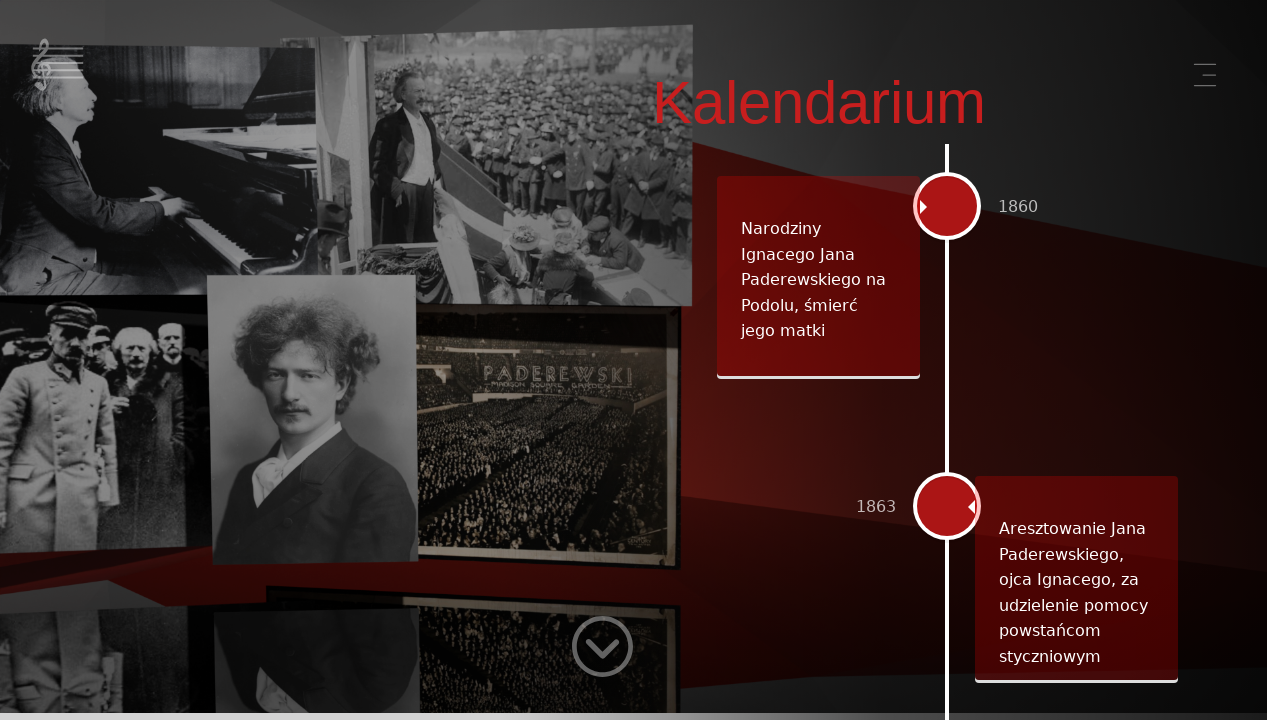